Tests browser window positioning and sizing by navigating to w3schools.com and adjusting the viewport dimensions to 1024x768.

Starting URL: https://www.w3schools.com/

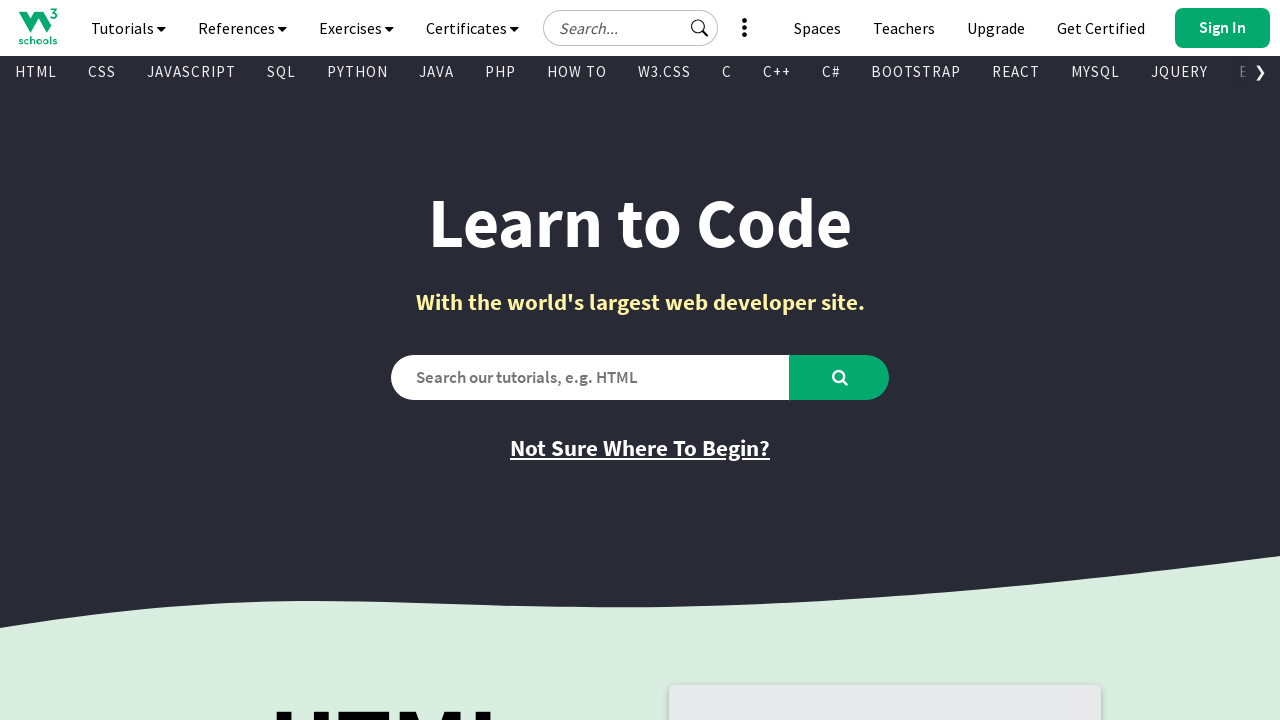

Navigated to https://www.w3schools.com/
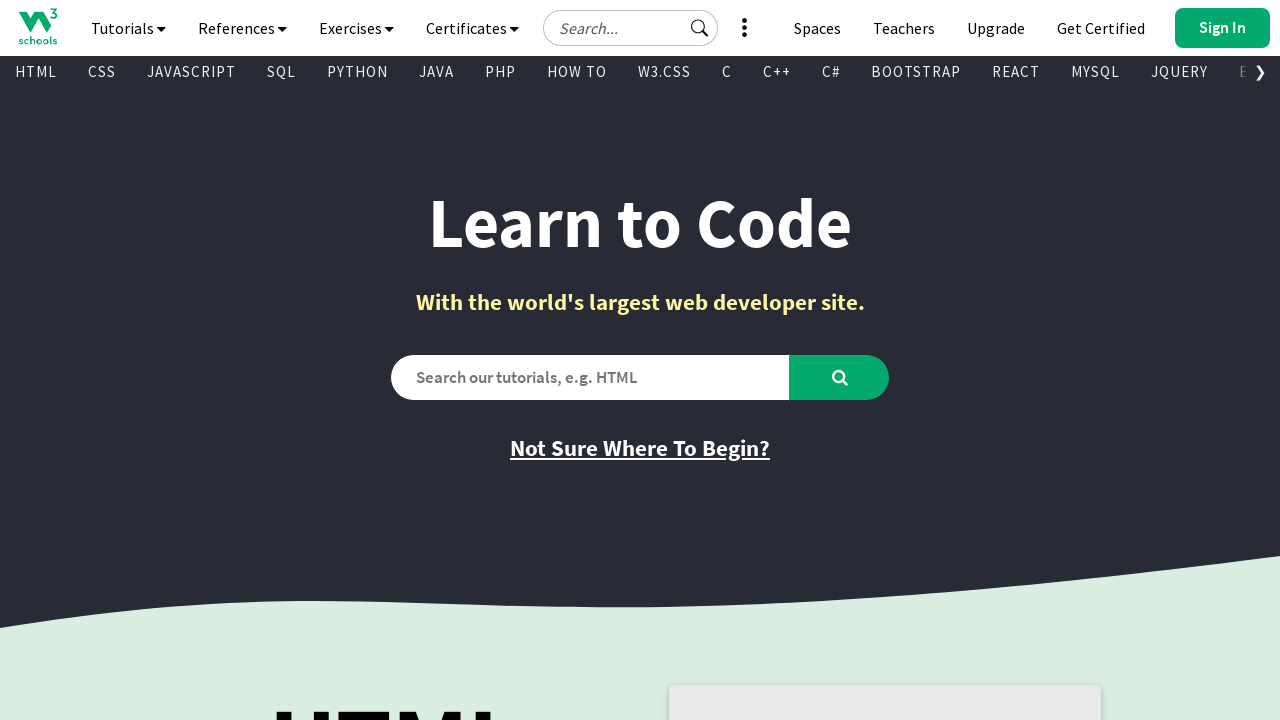

Set viewport size to 1024x768
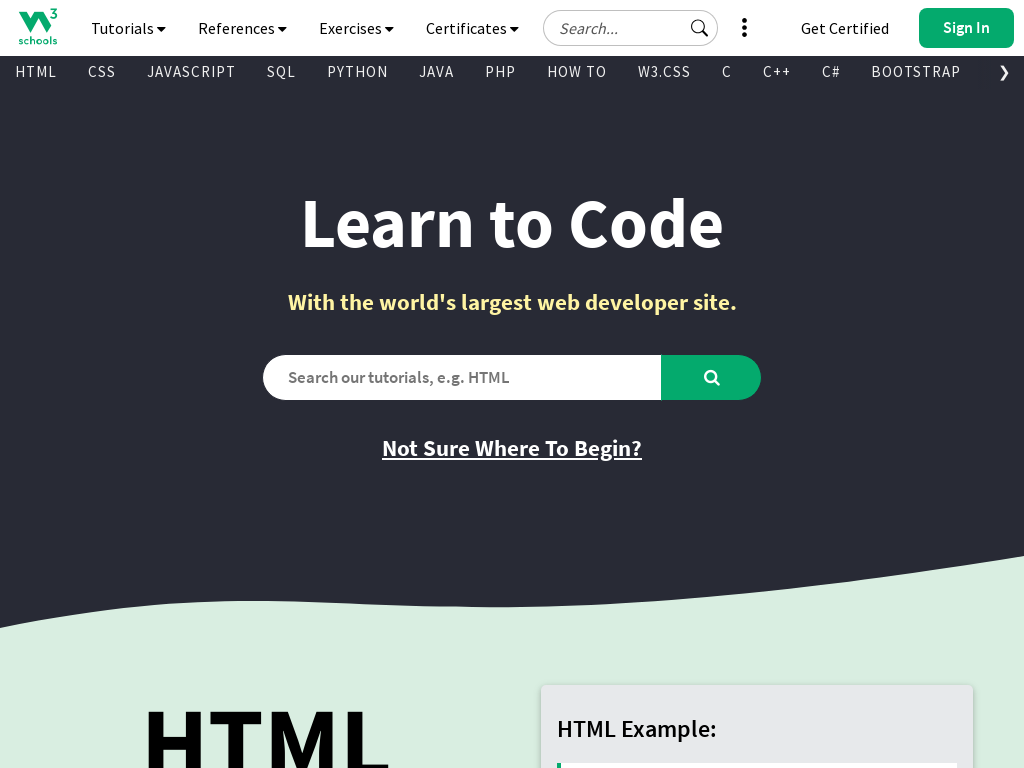

Page fully loaded after viewport adjustment
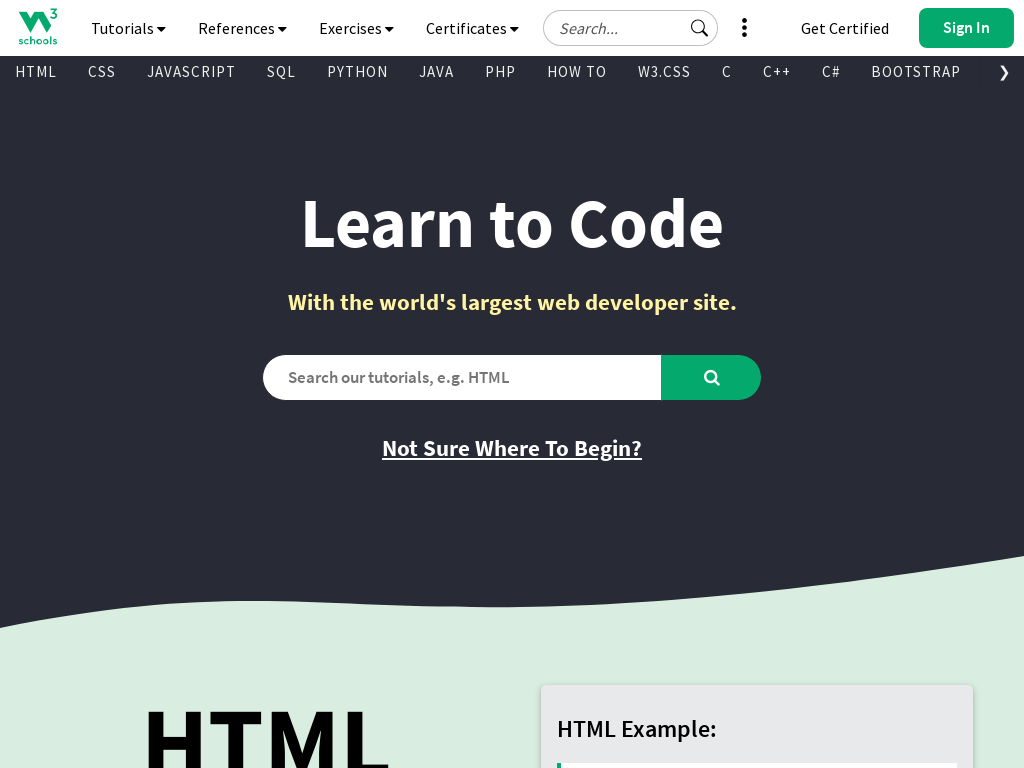

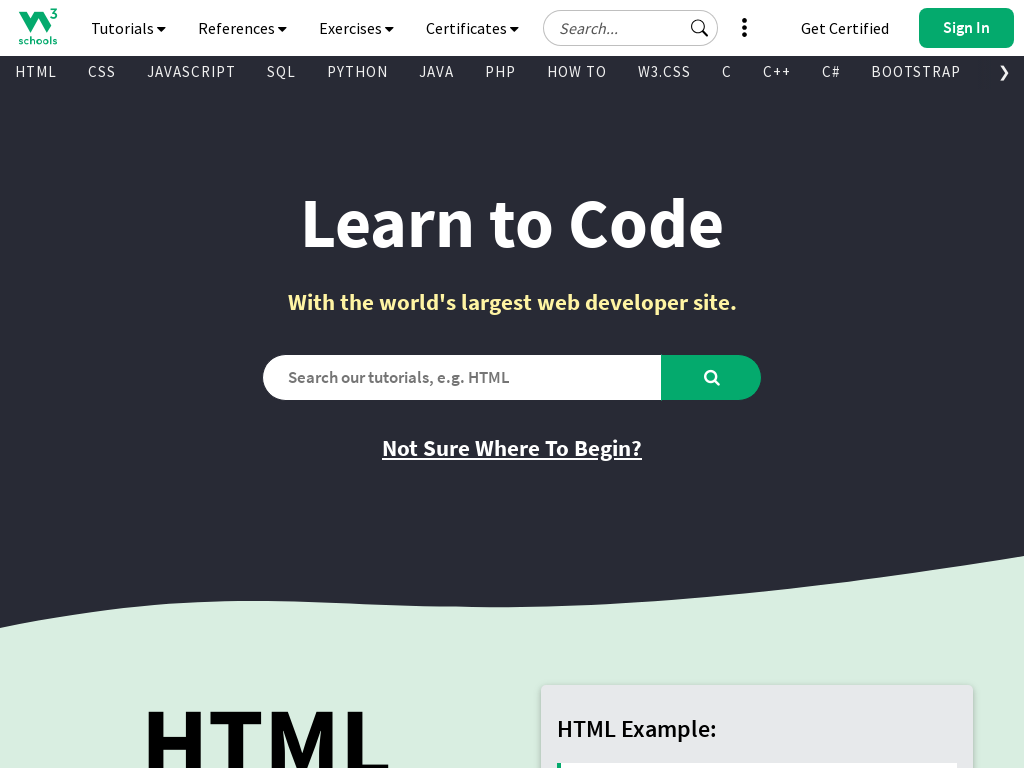